Tests dynamic controls functionality by interacting with a checkbox (clicking and removing it) and enabling/filling a disabled text input field on a test website.

Starting URL: https://the-internet.herokuapp.com/dynamic_controls

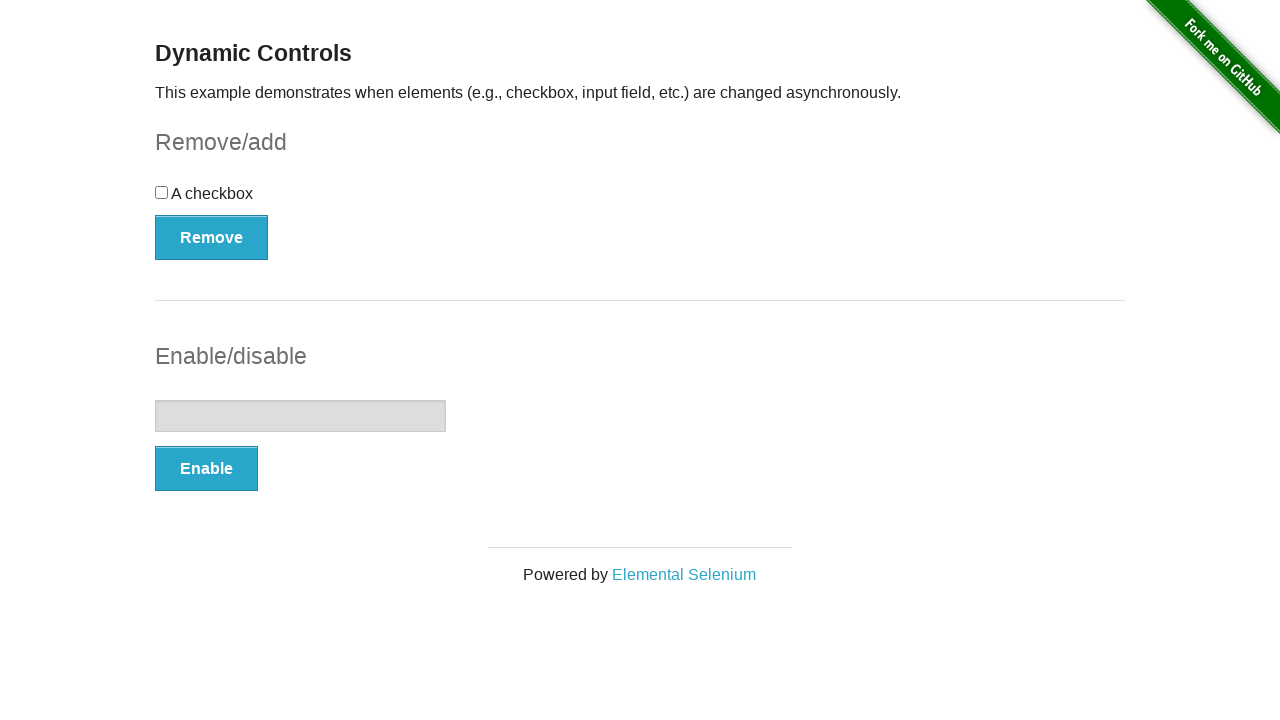

Clicked checkbox to select it at (162, 192) on #checkbox-example input
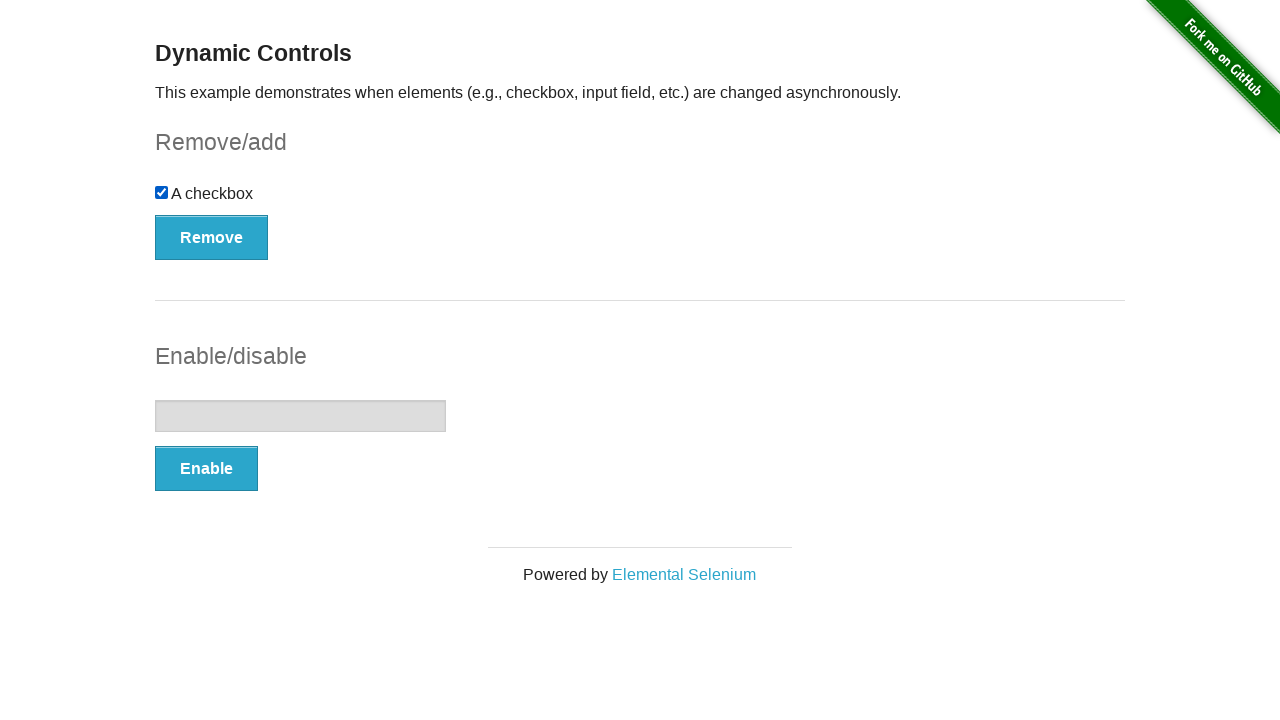

Clicked Remove button to remove the checkbox at (212, 237) on #checkbox-example button
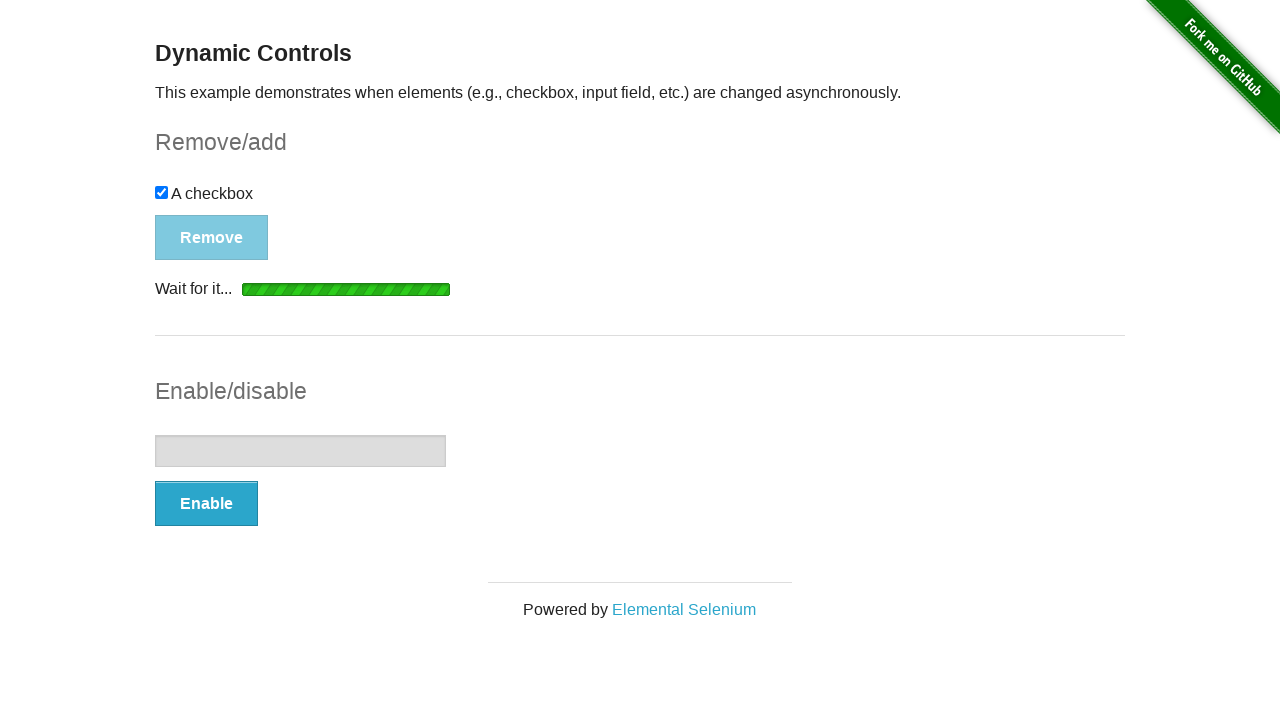

Checkbox disappeared after removal
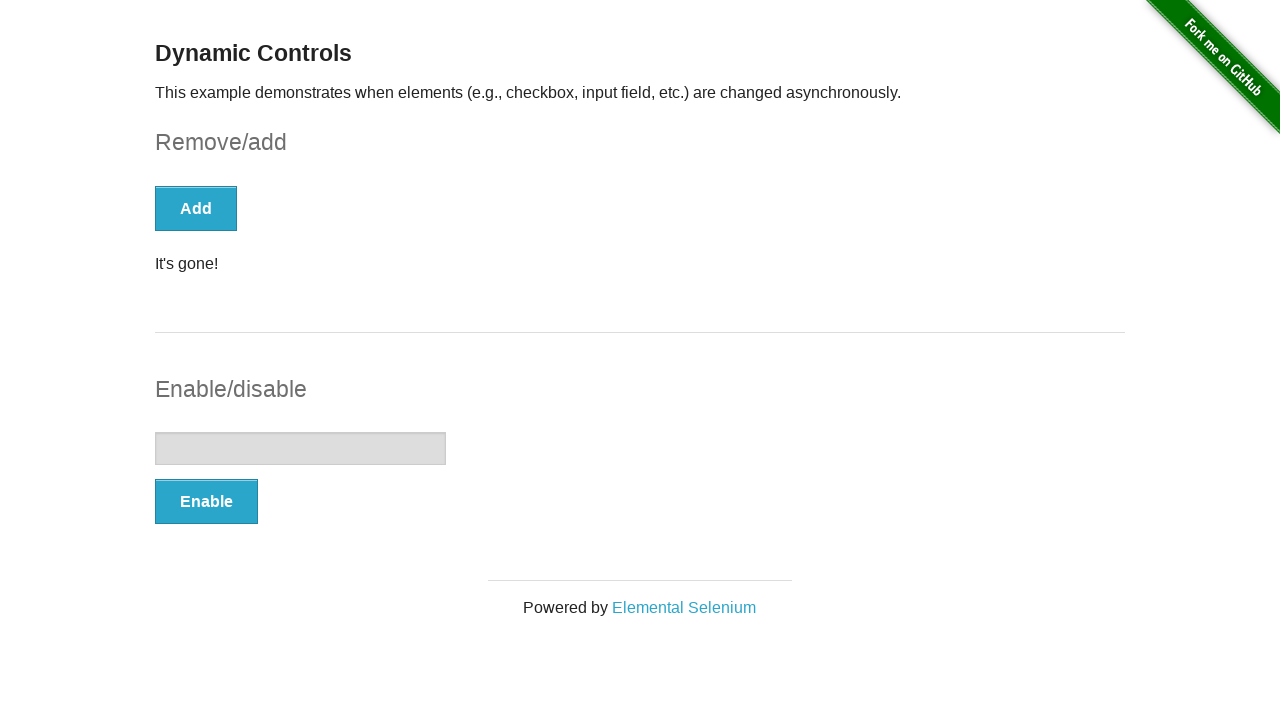

Clicked Enable button to enable the text field at (206, 501) on #input-example button
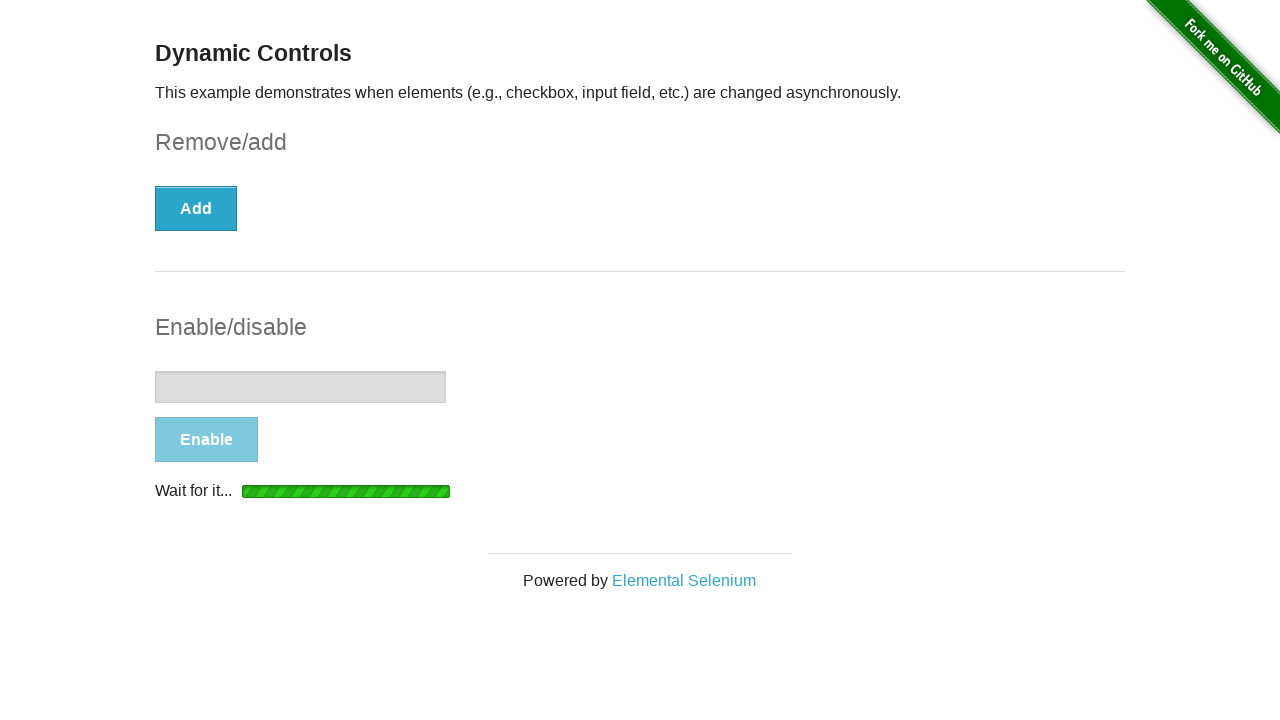

Text input field is now enabled
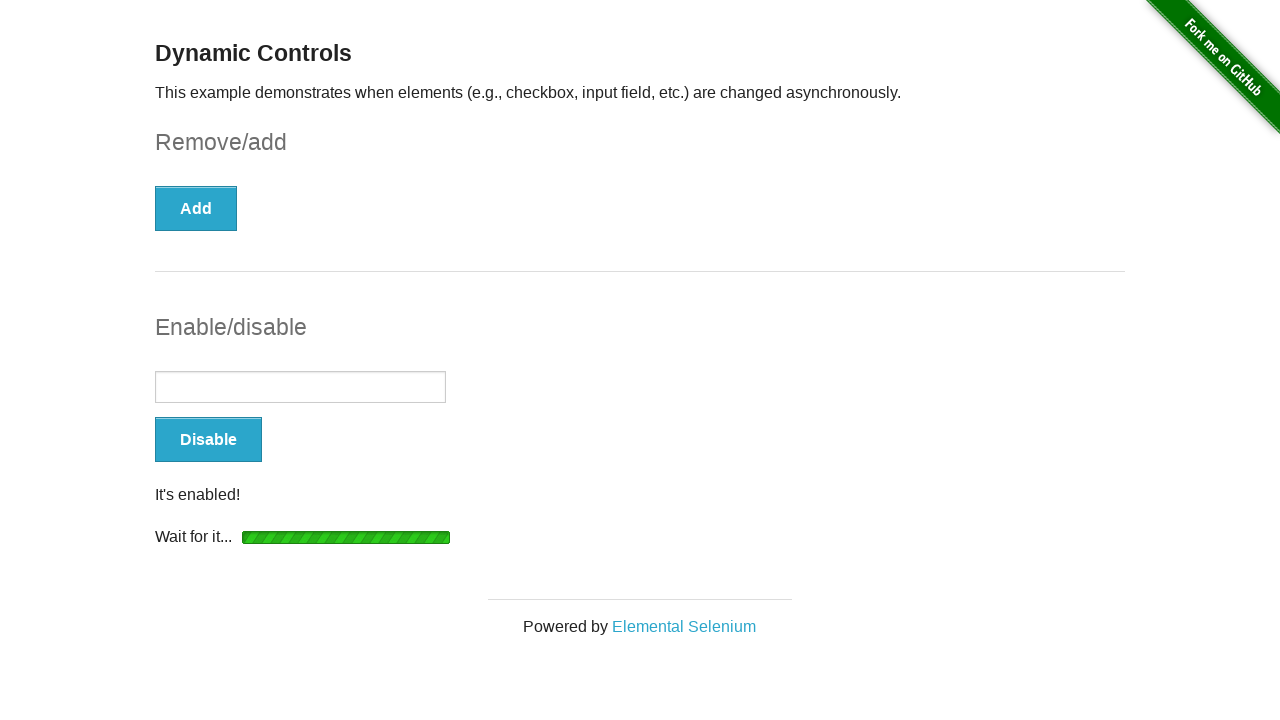

Filled enabled text field with 'sth' on #input-example input
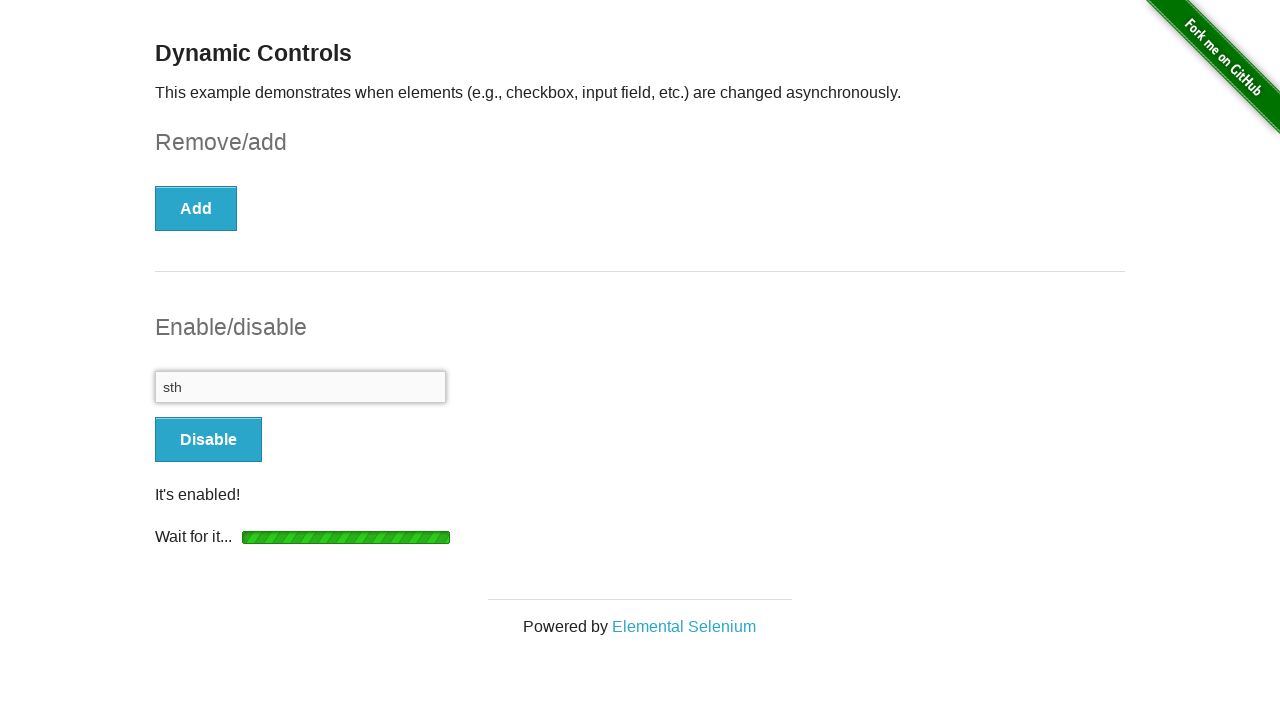

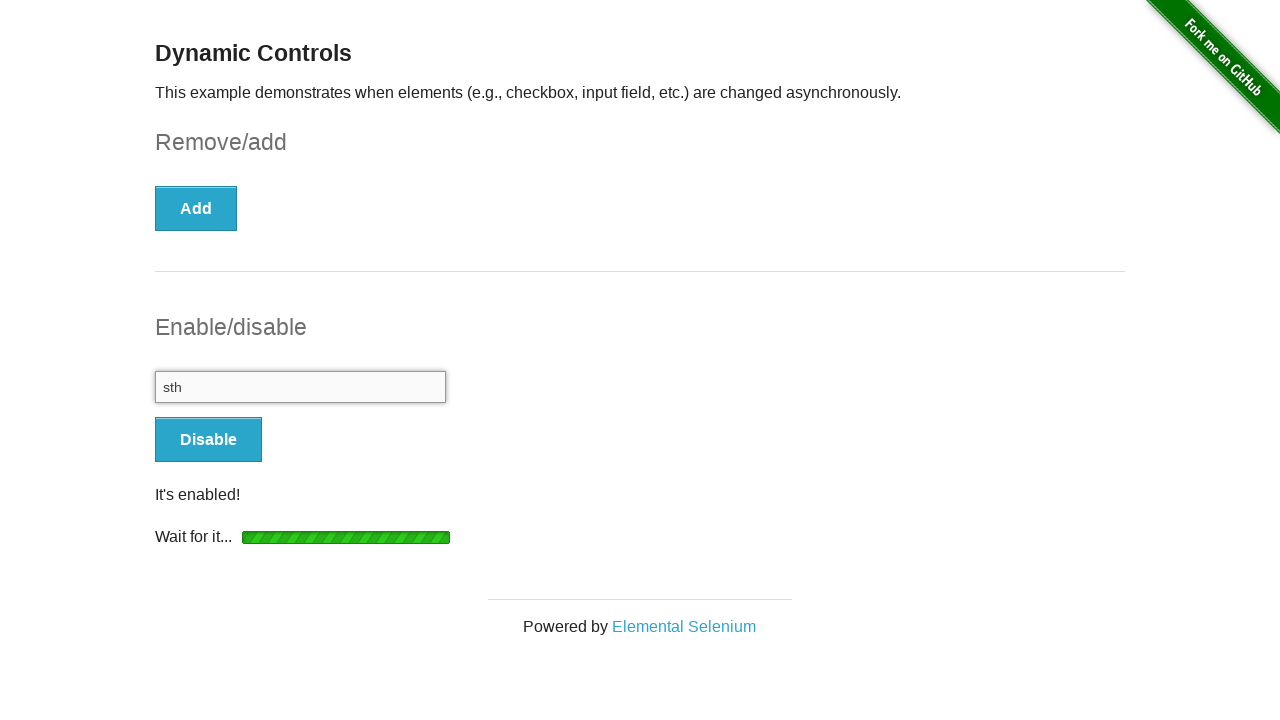